Uses the search functionality to find and open the 'url' documentation

Starting URL: https://webdriver.io

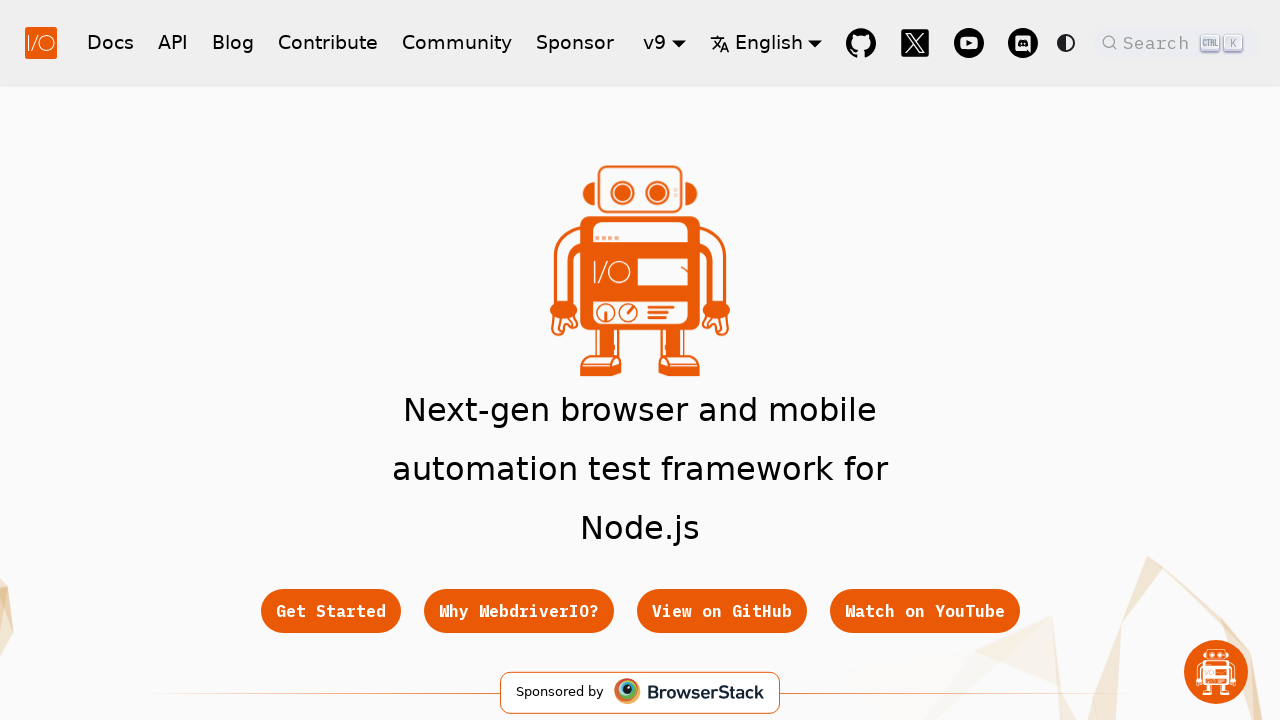

Clicked search button in header at (1177, 42) on button.DocSearch
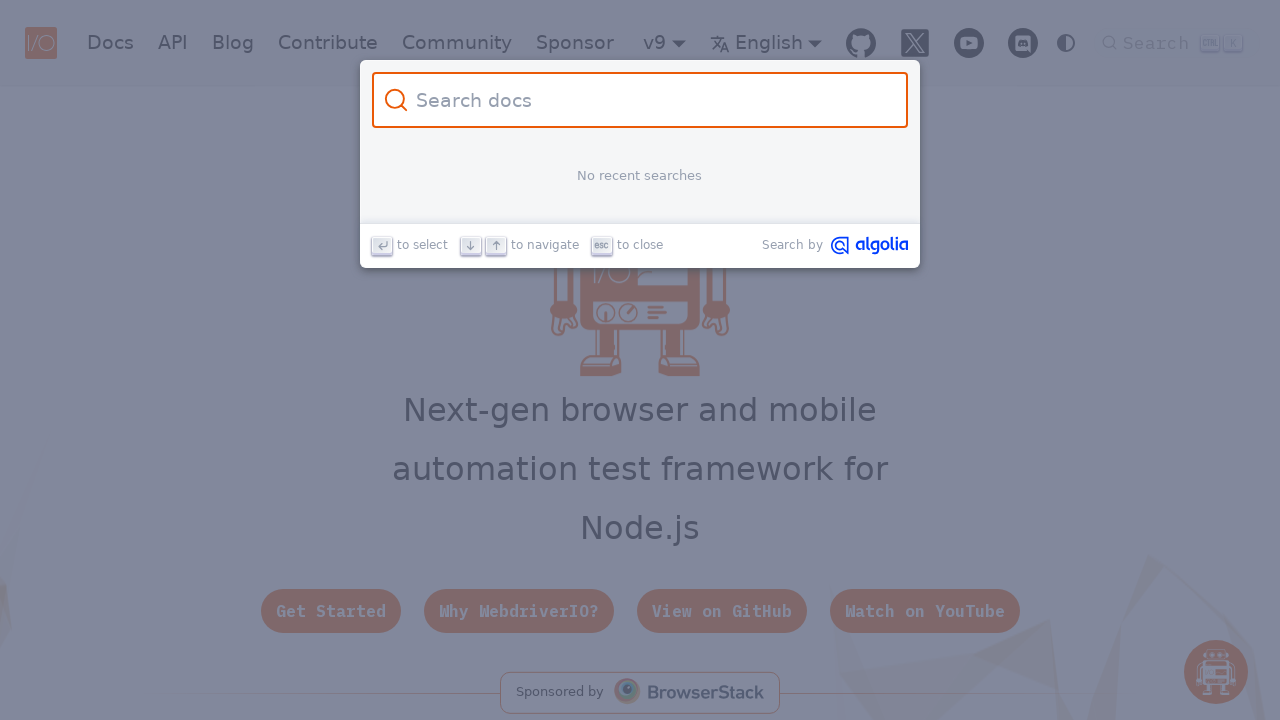

Search modal appeared
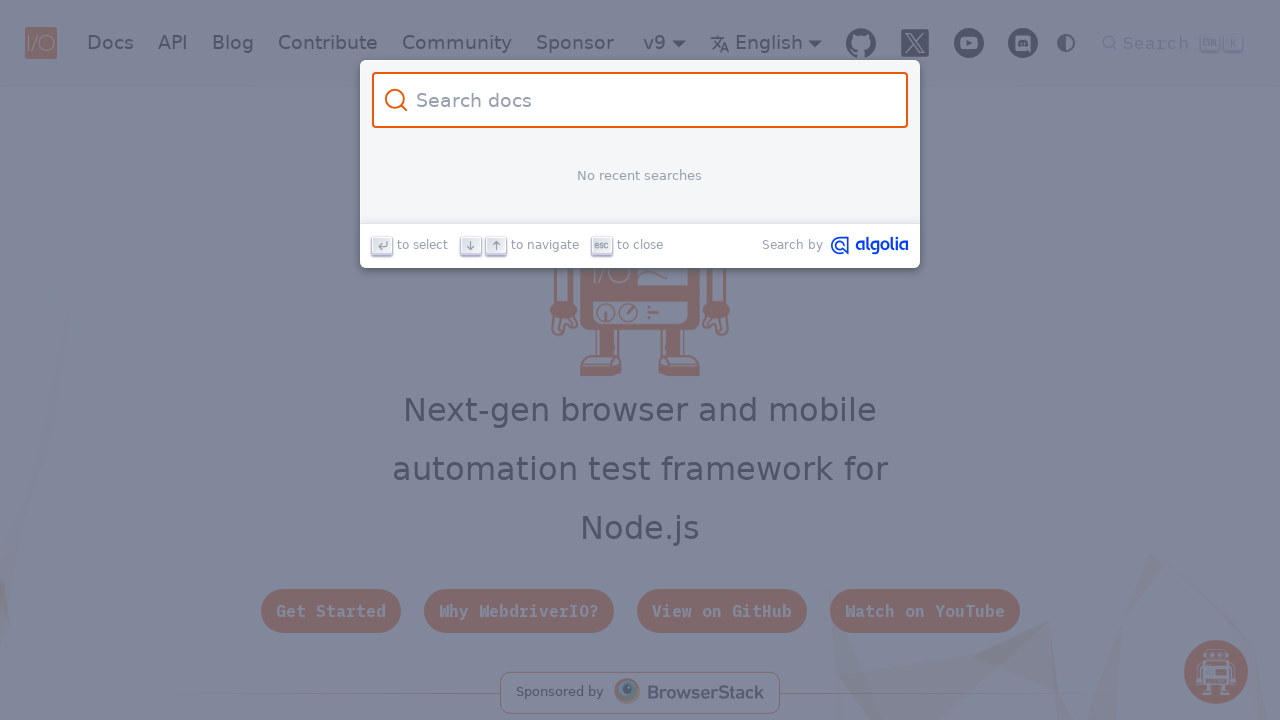

Typed 'url' in search input field on .DocSearch-Input
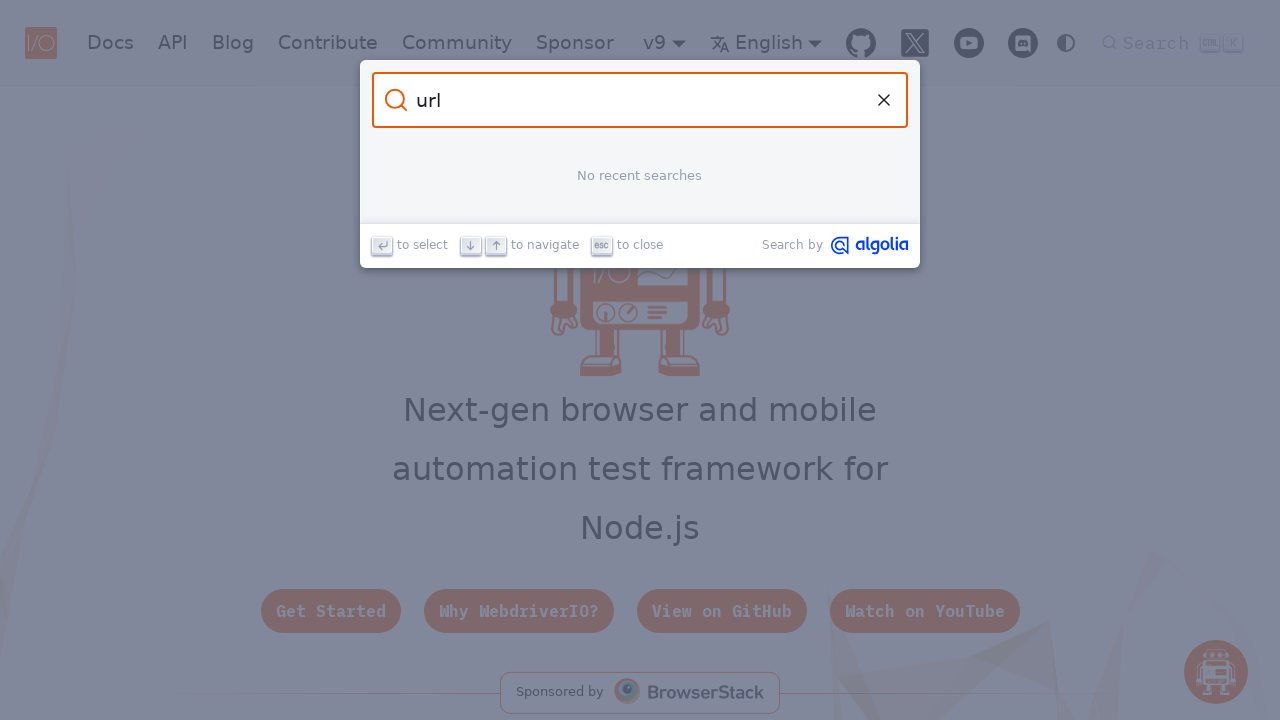

Clicked first search result for 'url' documentation at (640, 196) on .DocSearch-Hit a
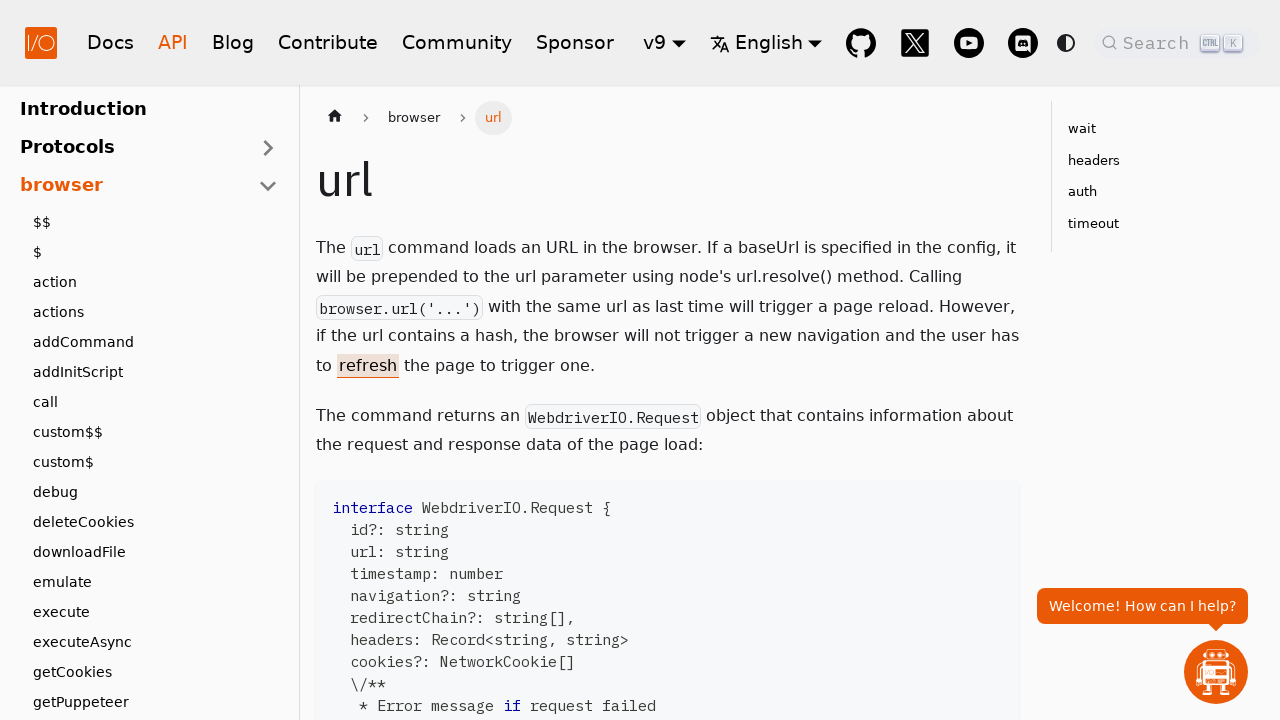

URL documentation page loaded successfully
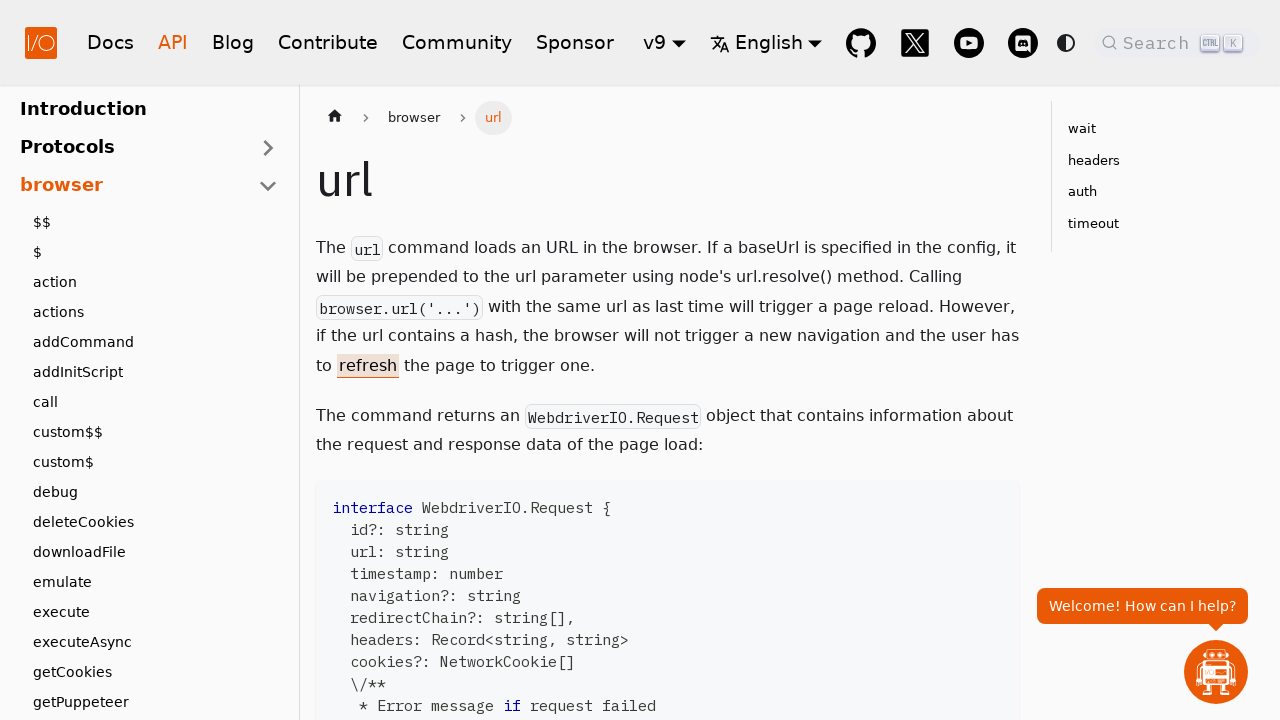

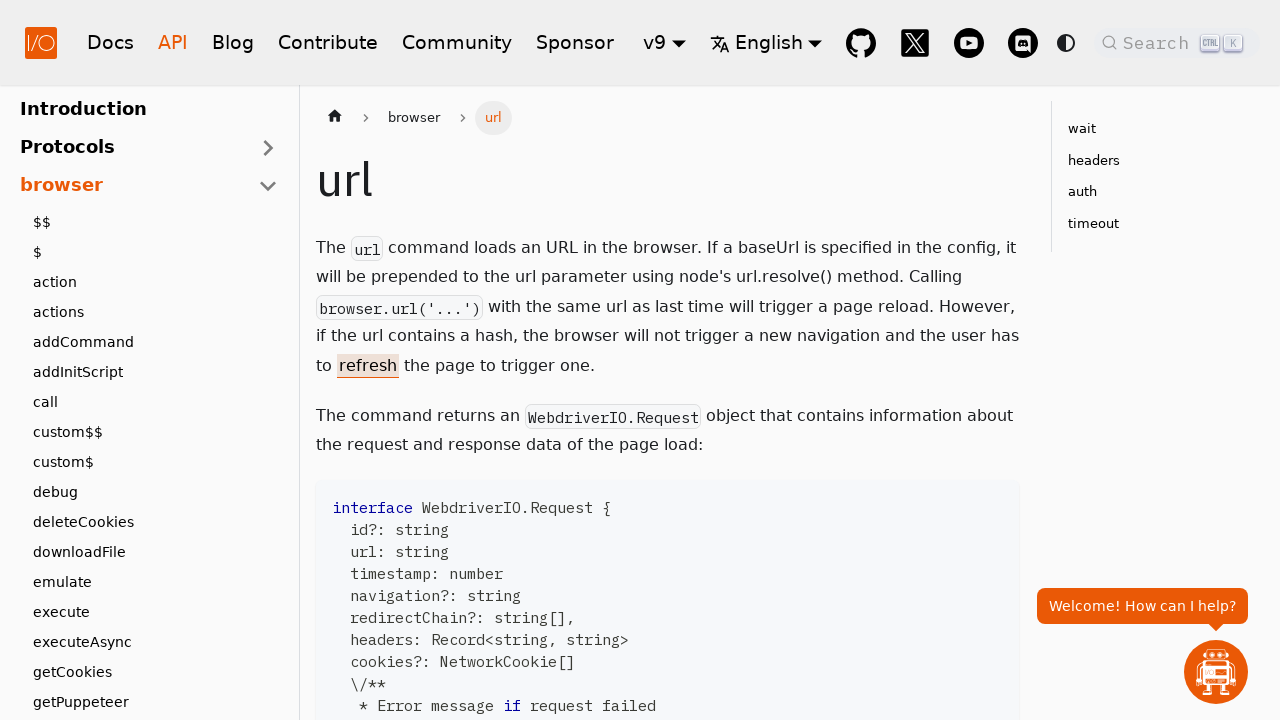